Tests multiple windows functionality by clicking a link to open a new window, switching to it, reading content, then switching back to the parent window

Starting URL: http://the-internet.herokuapp.com/

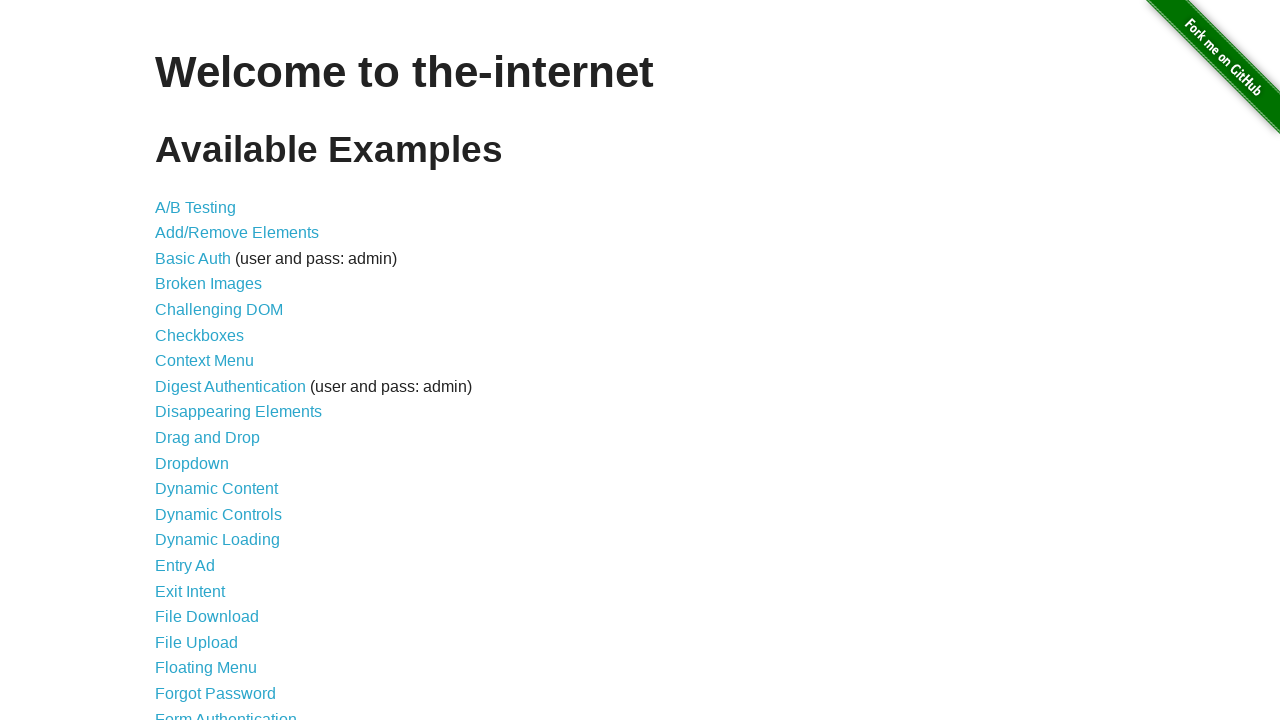

Clicked on 'Multiple Windows' link at (218, 369) on text=Multiple Windows
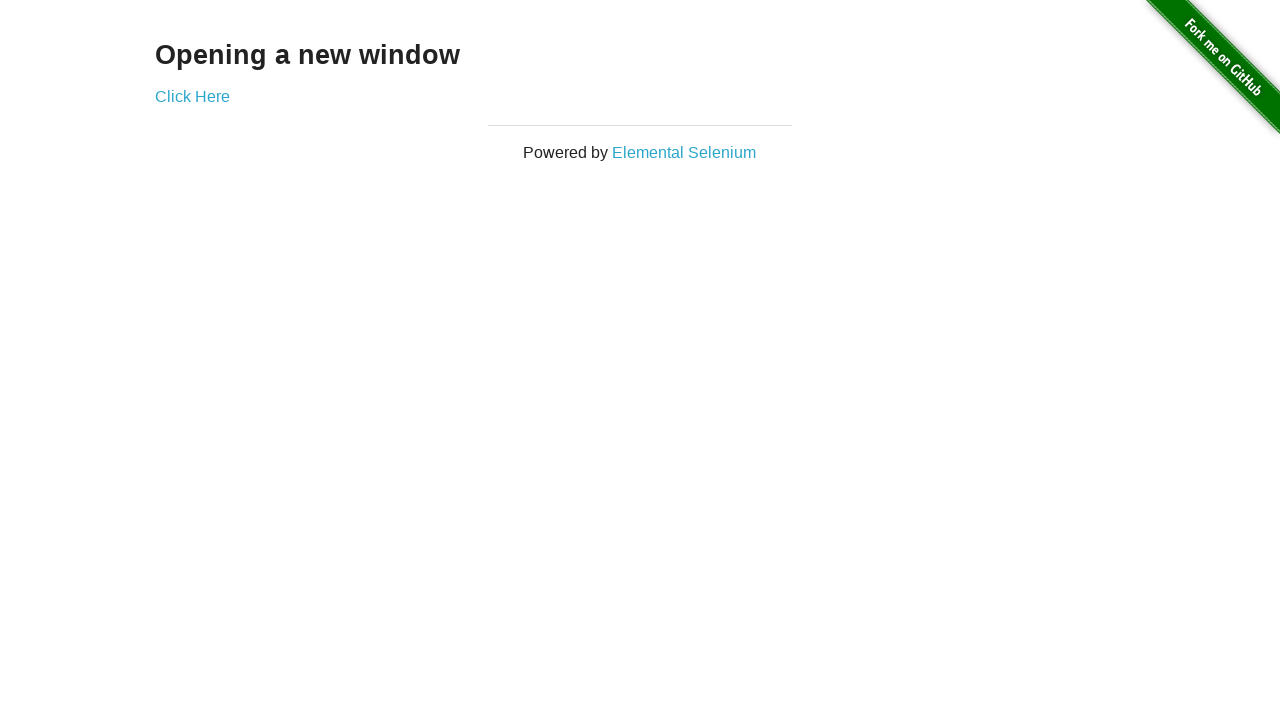

Clicked link to open new window at (192, 96) on a[href*='windows']
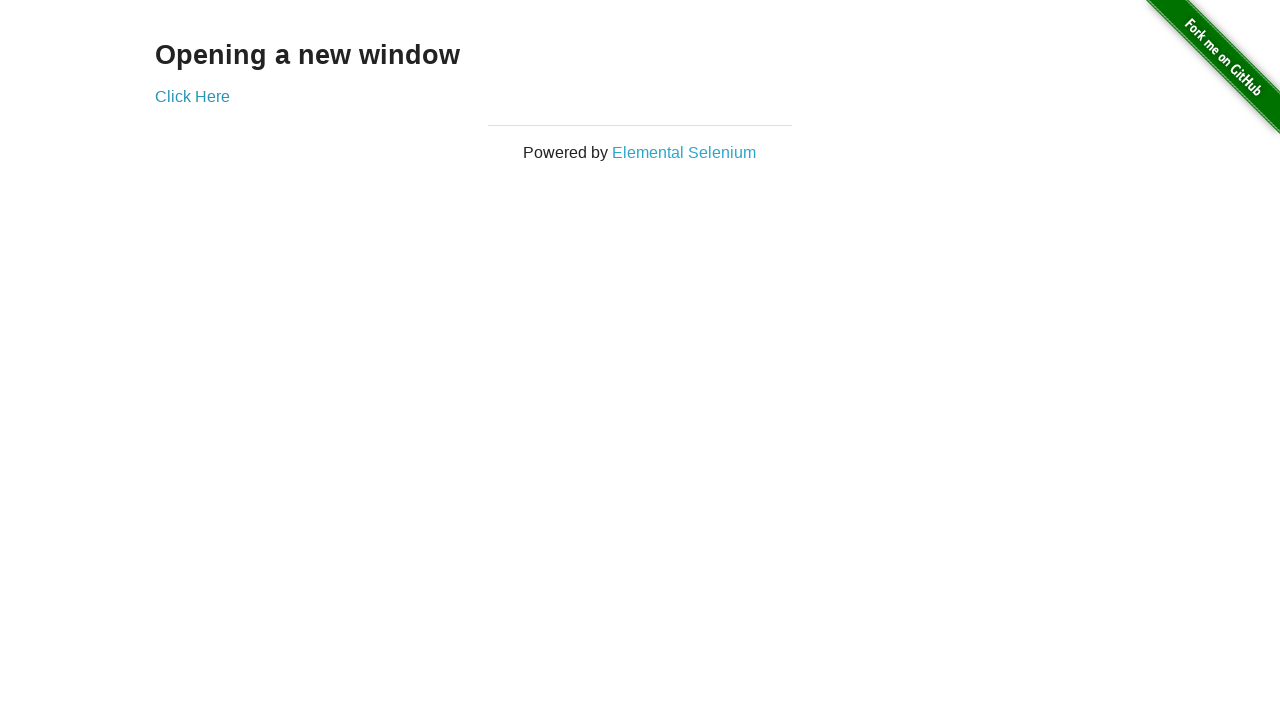

Switched to new window and waited for page load
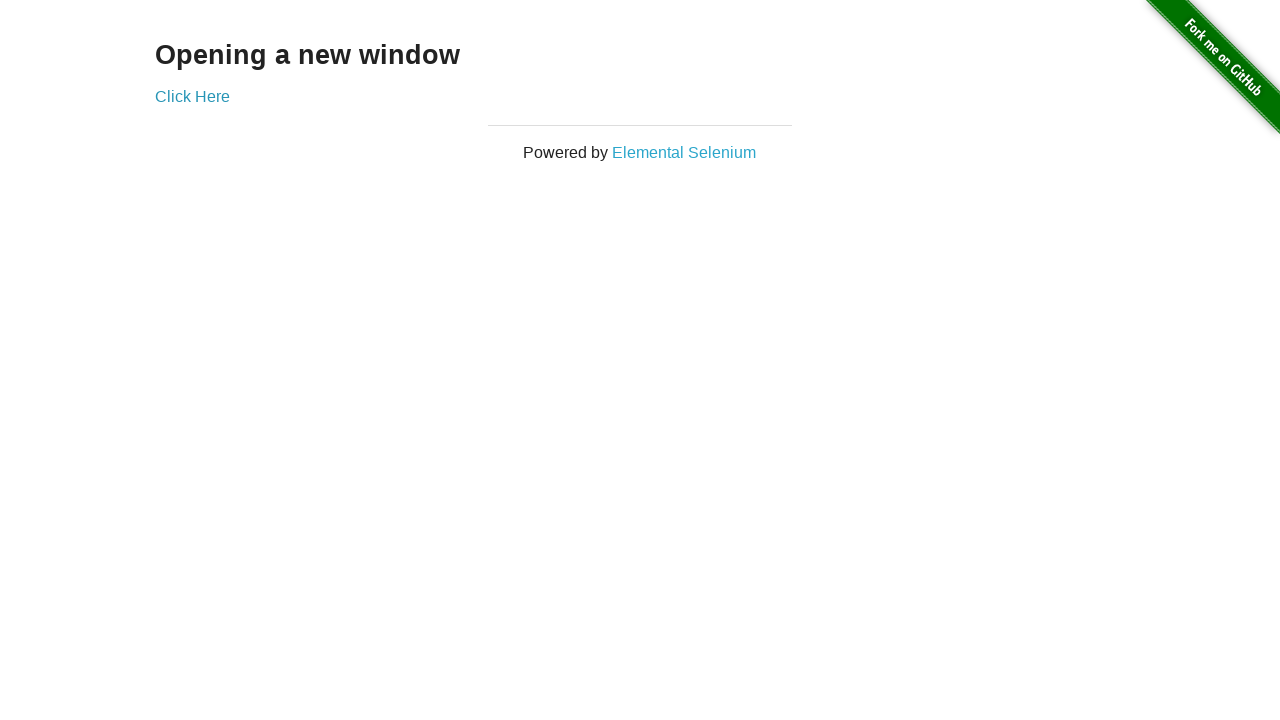

Verified heading content exists in new window
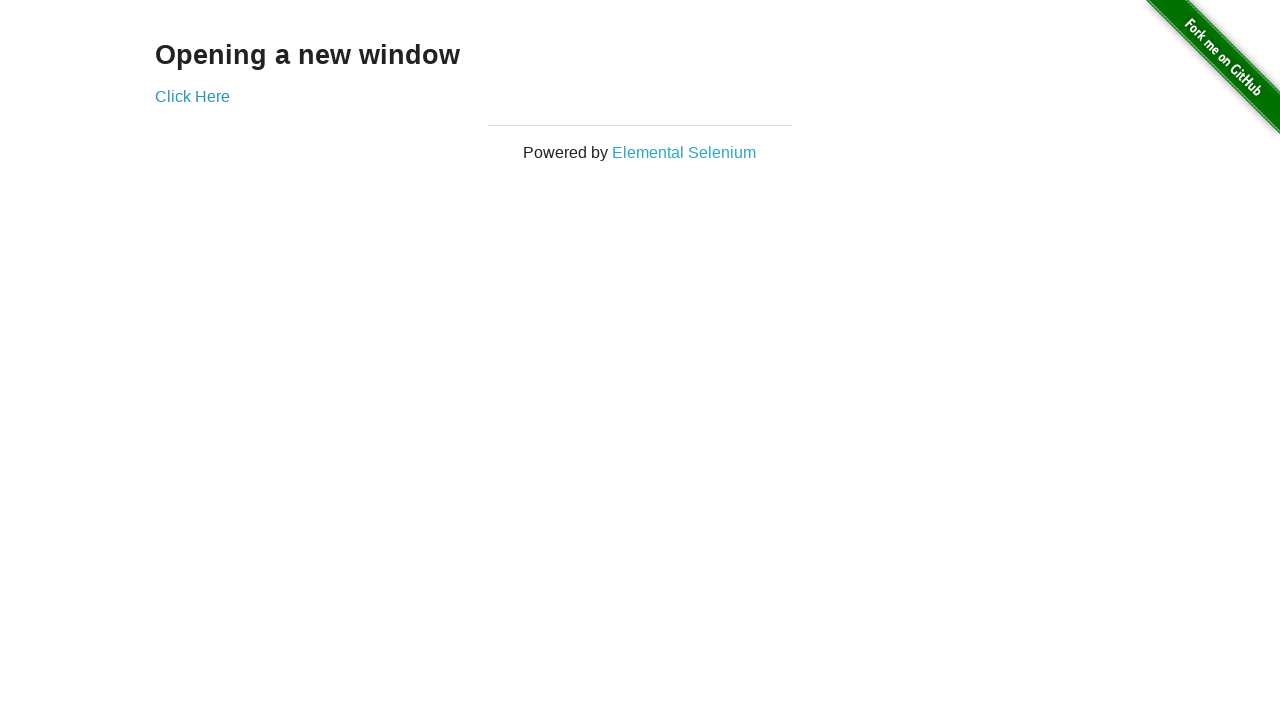

Switched back to original parent window
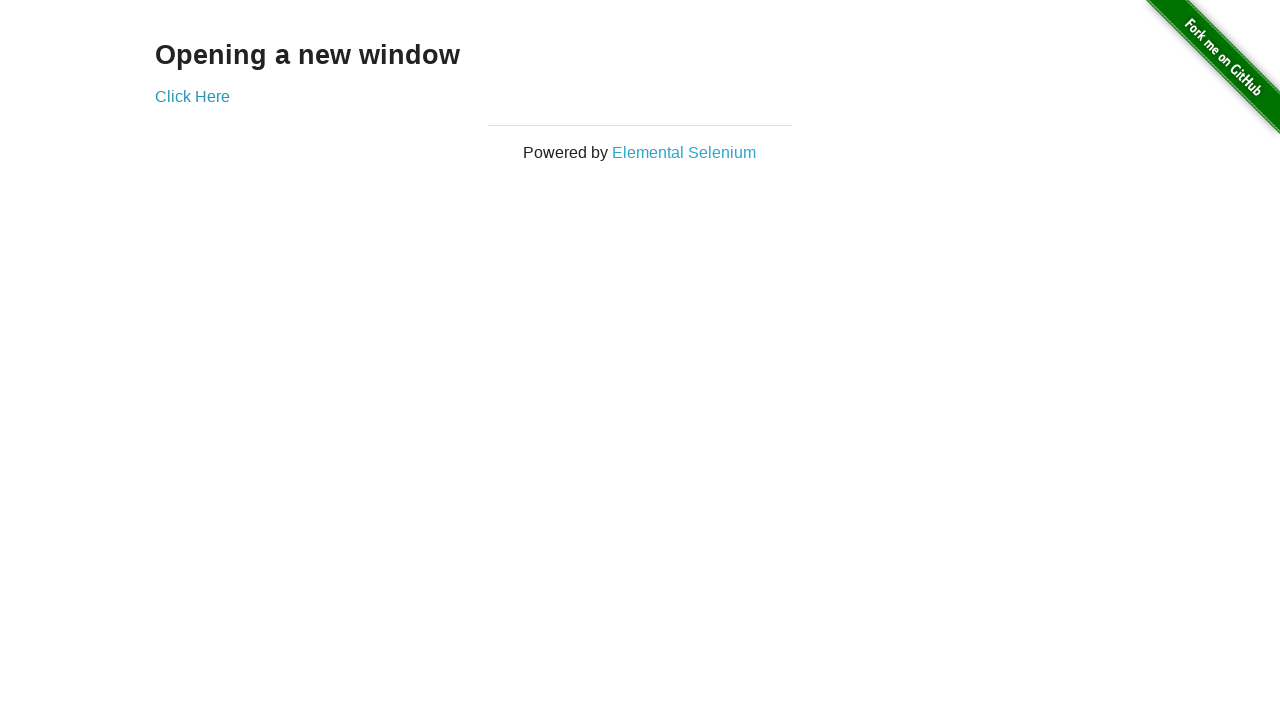

Verified content exists in parent window
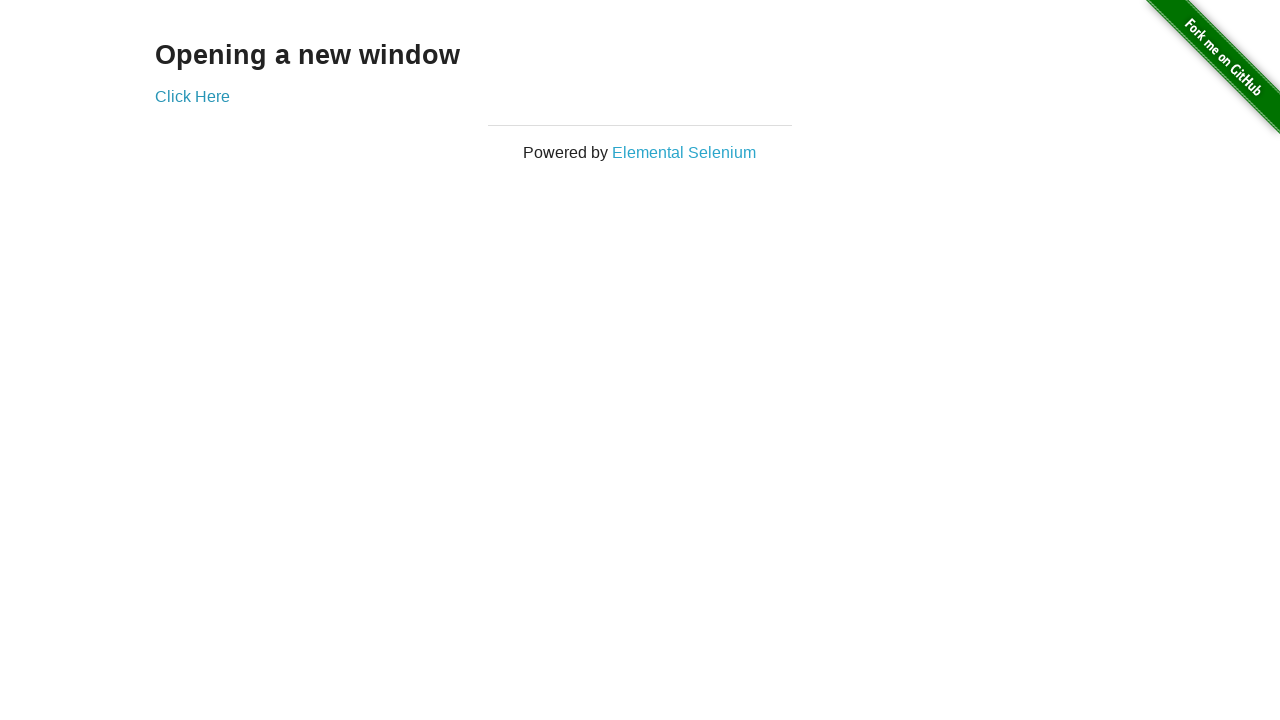

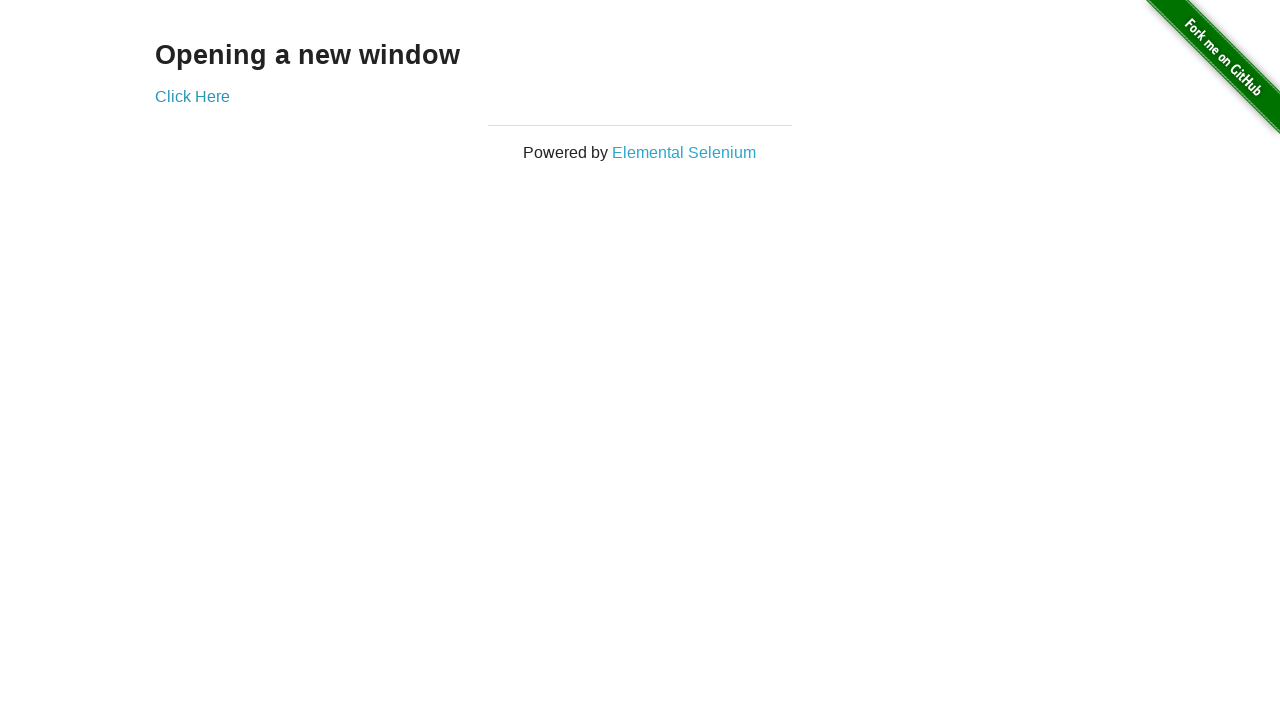